Tests staying on the current page by clicking a button, dismissing the JavaScript alert, and verifying the confirmation message appears

Starting URL: https://acctabootcamp.github.io/site/examples/alerts_popups

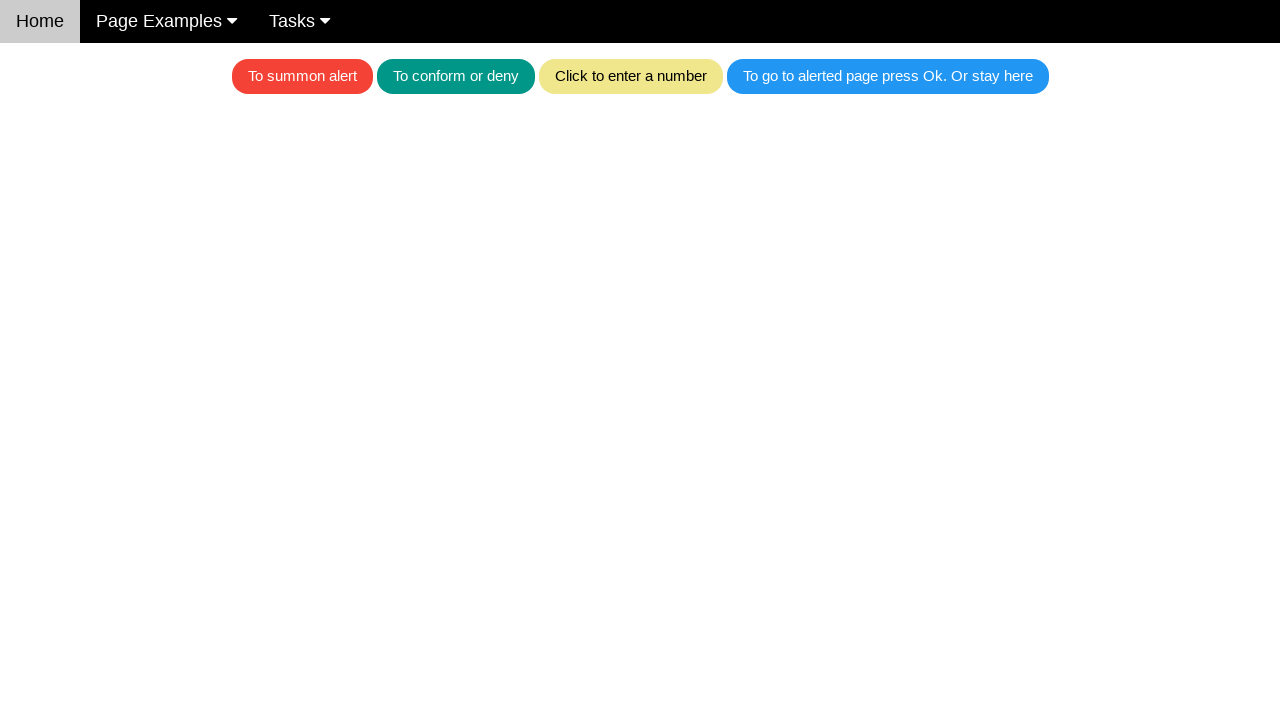

Set up dialog handler to dismiss JavaScript alerts
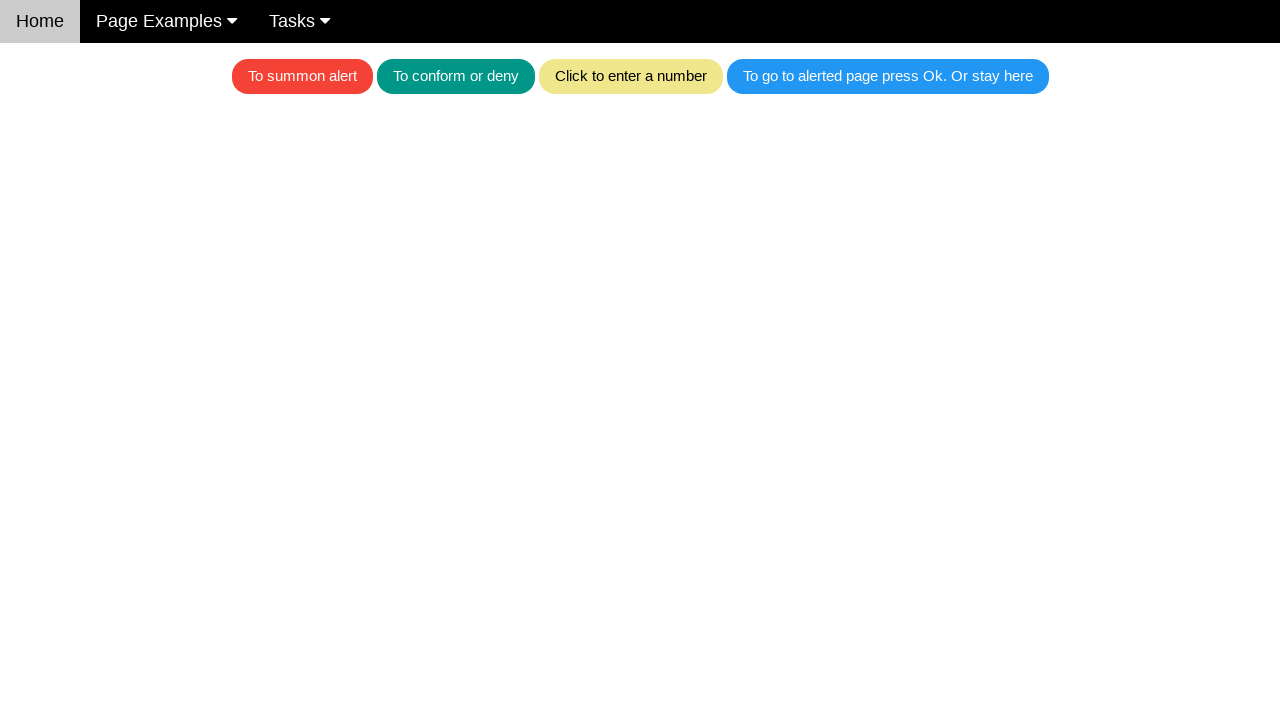

Clicked the blue button to trigger the alert at (888, 76) on .w3-blue
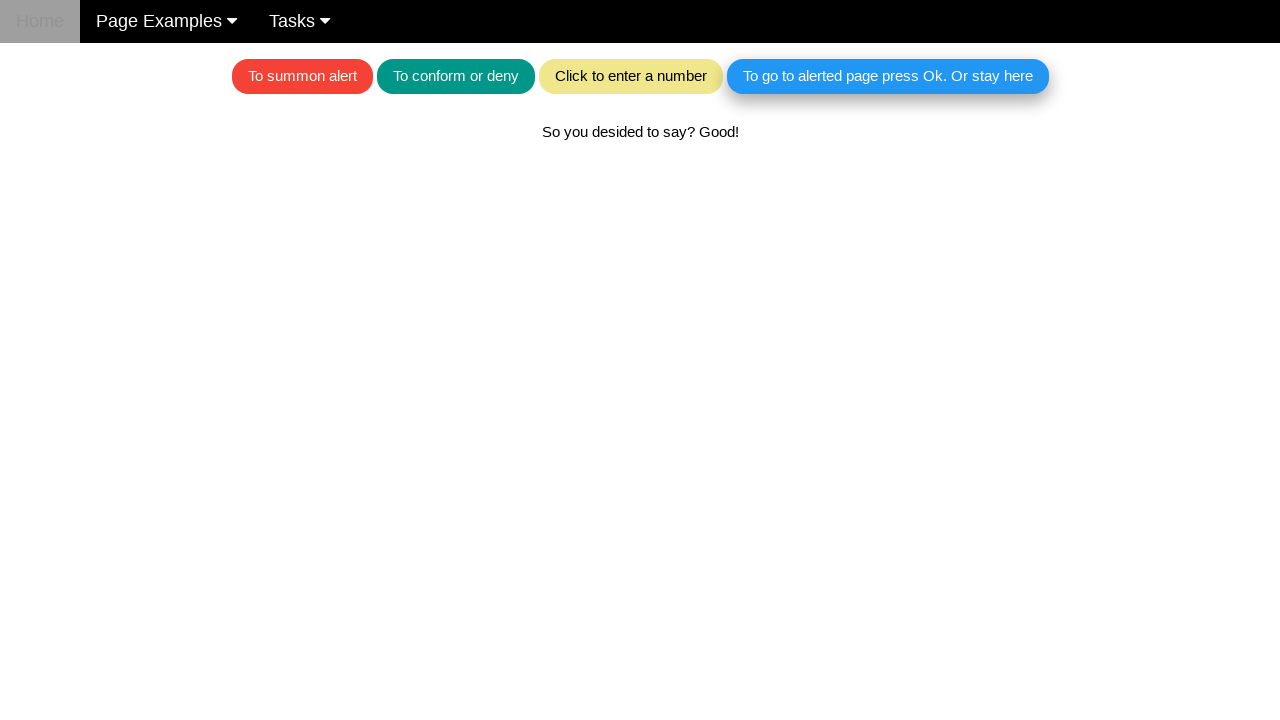

Waited for confirmation message element to appear
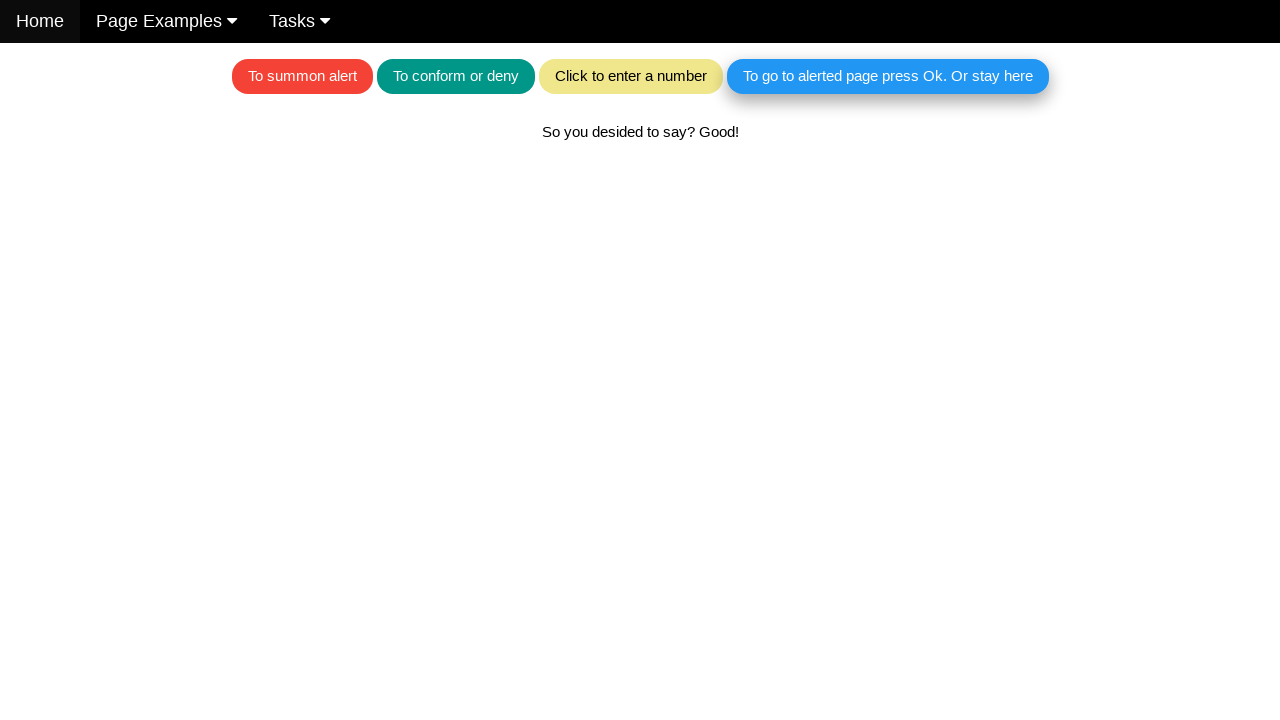

Retrieved confirmation message text
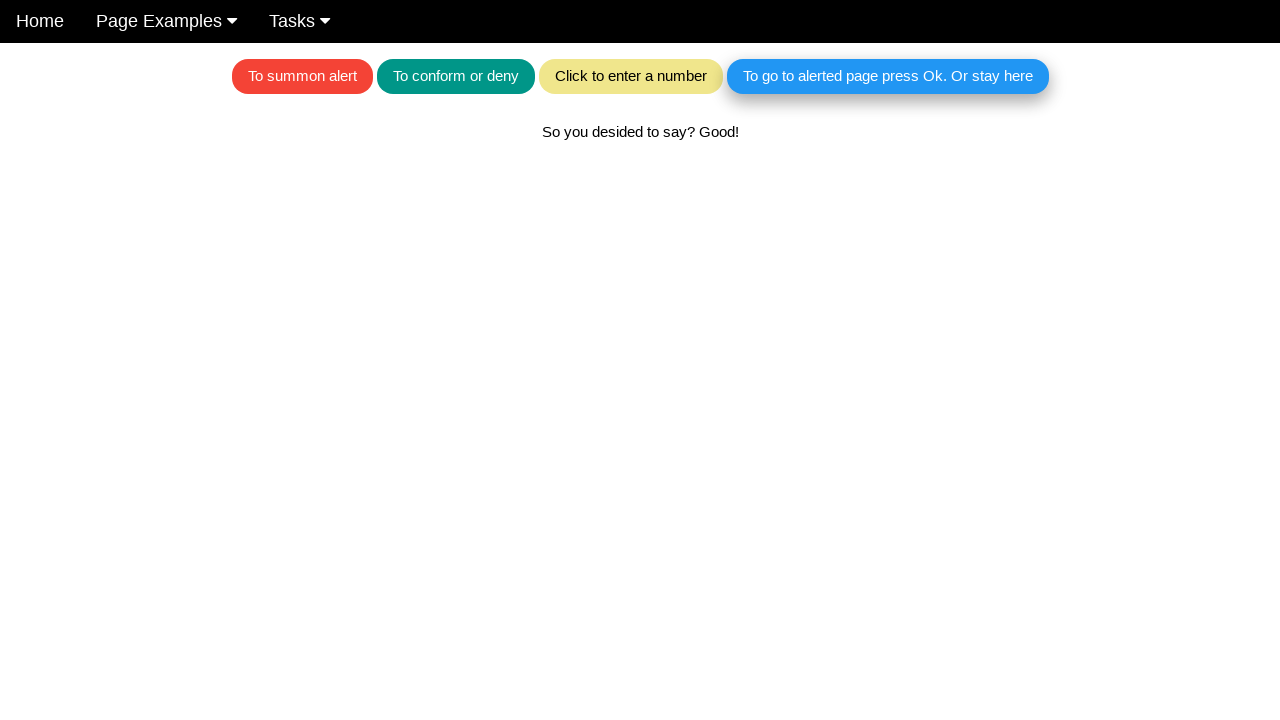

Verified confirmation message matches expected text: 'So you desided to say? Good!'
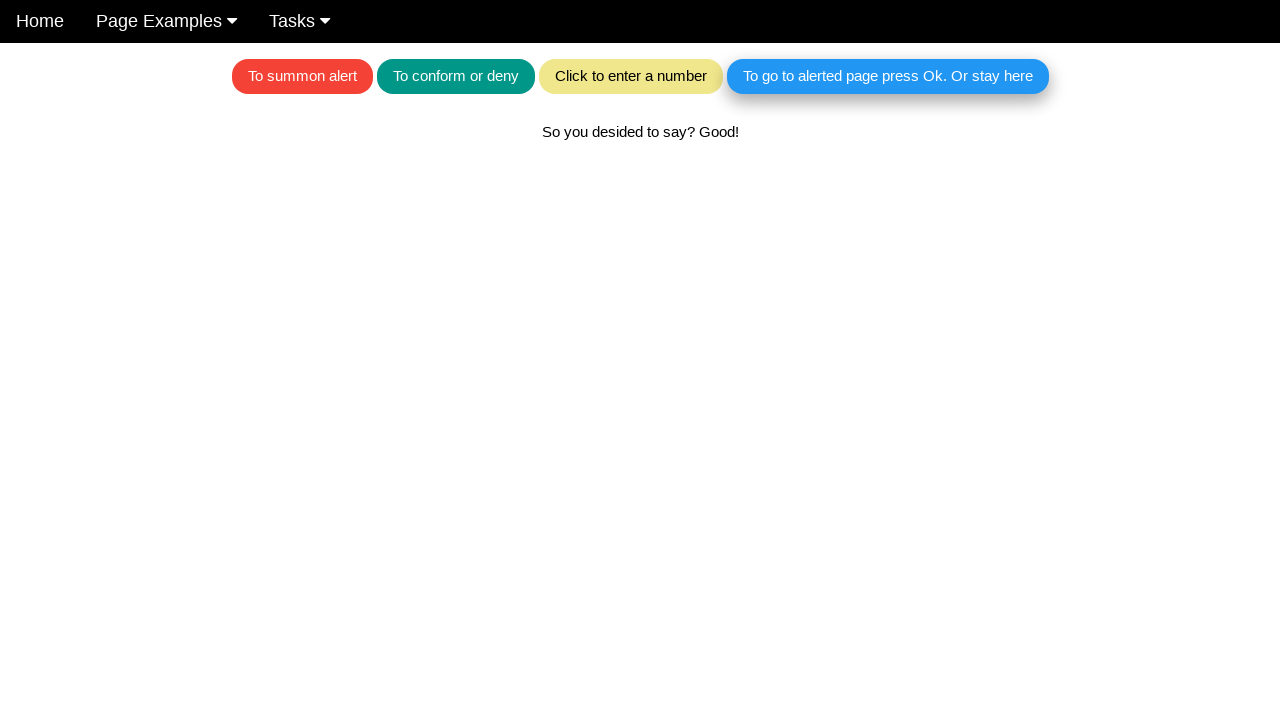

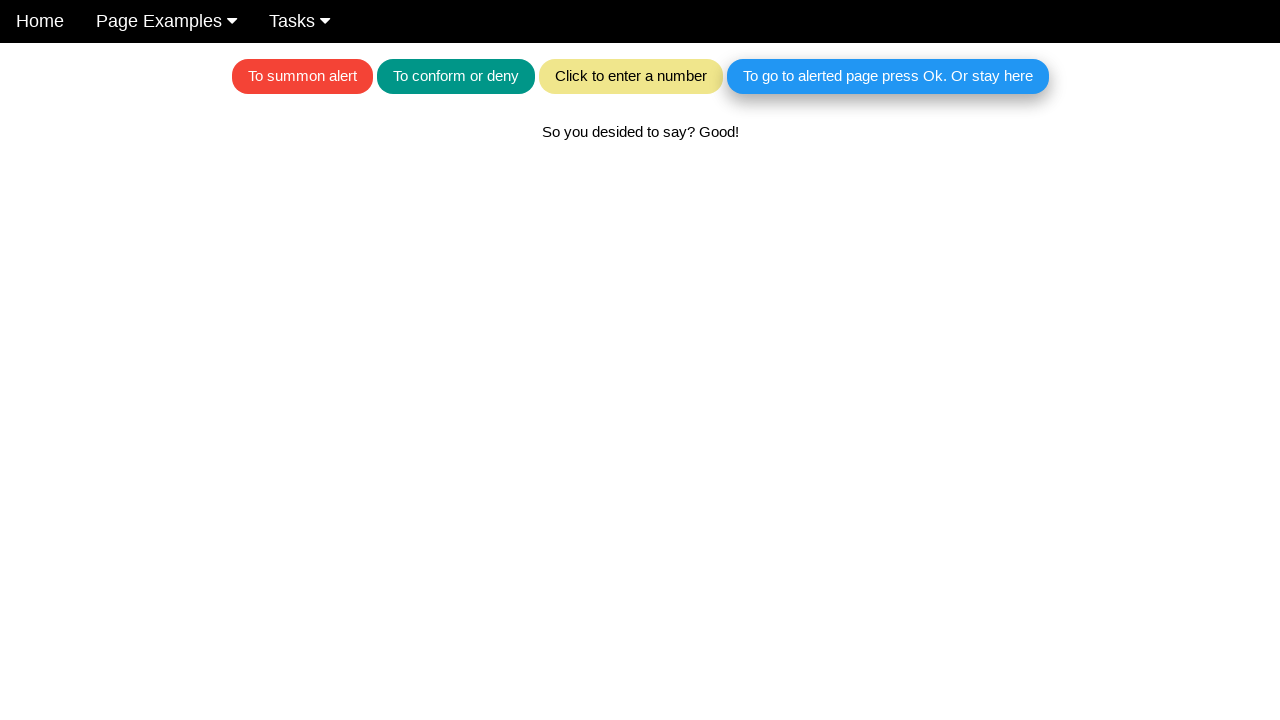